Tests the clear all fields functionality in the add person modal by opening the modal and verifying fields can be cleared

Starting URL: https://uljanovs.github.io/site/tasks/list_of_people_with_jobs.html

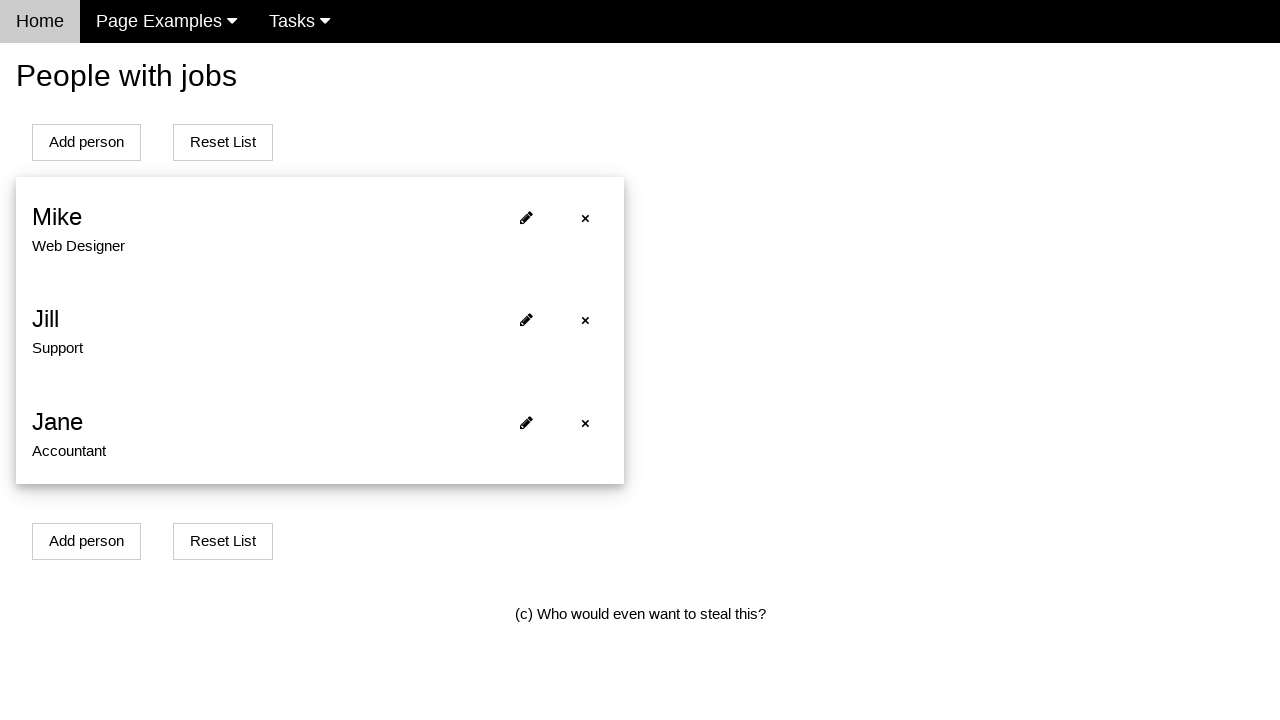

Clicked add person button to open modal at (86, 142) on #addPersonBtn
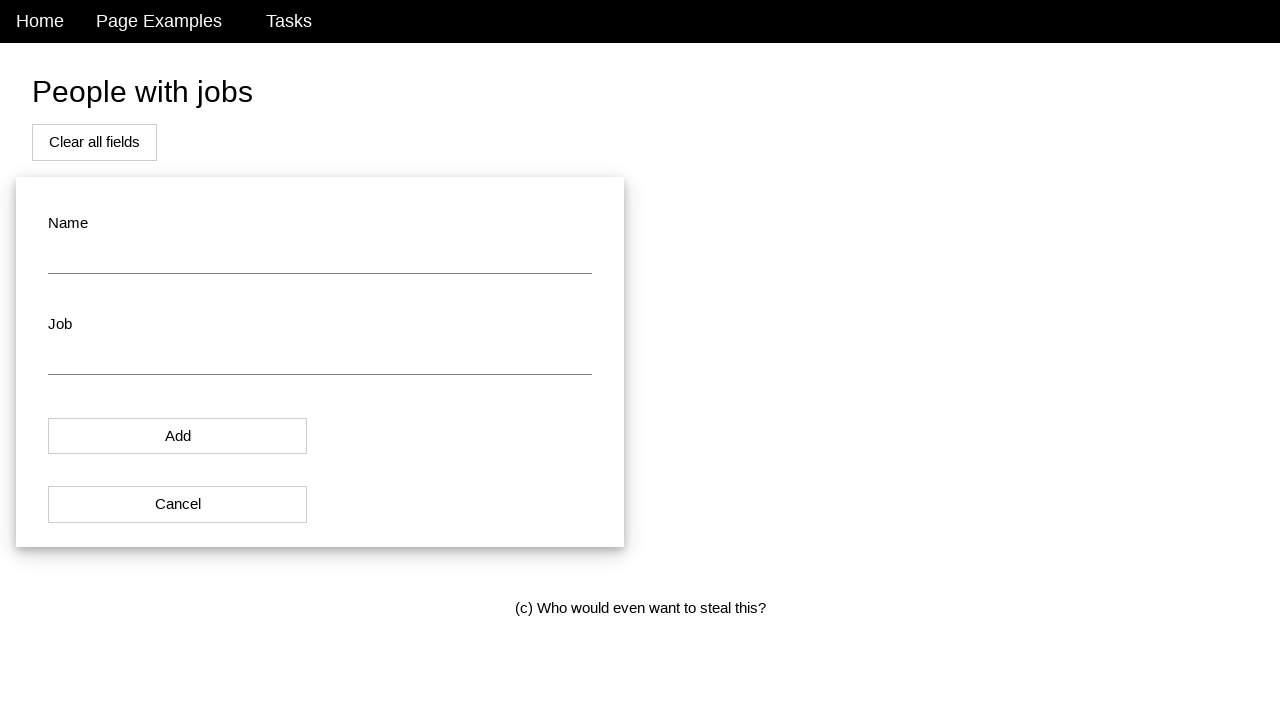

Modal appeared with name field visible
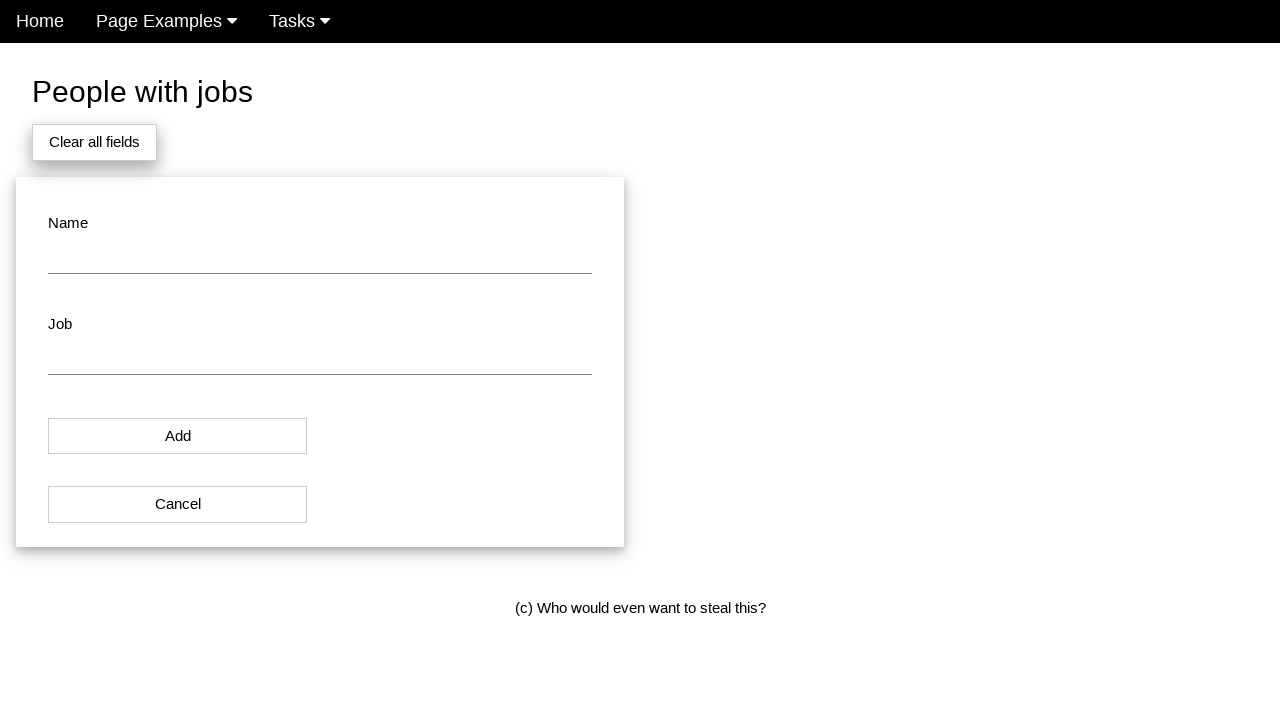

Clicked cancel button to close modal at (178, 505) on xpath=//*[@id='modal_button'][2]
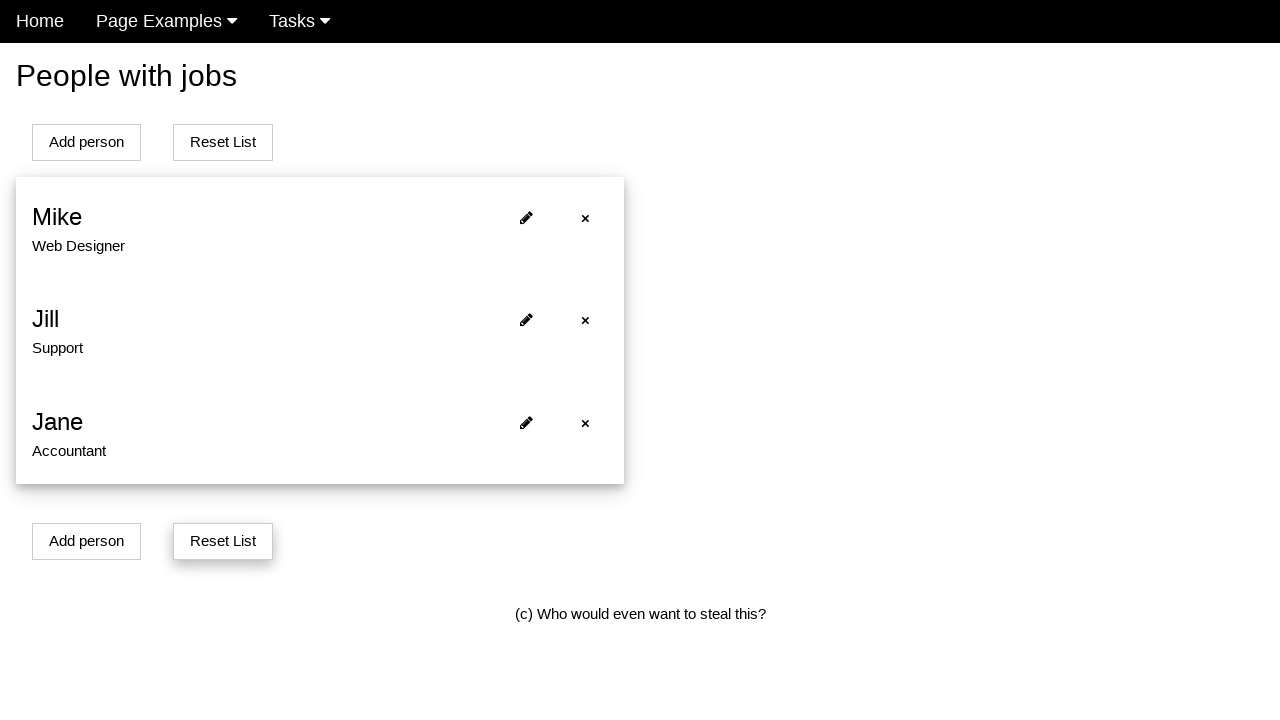

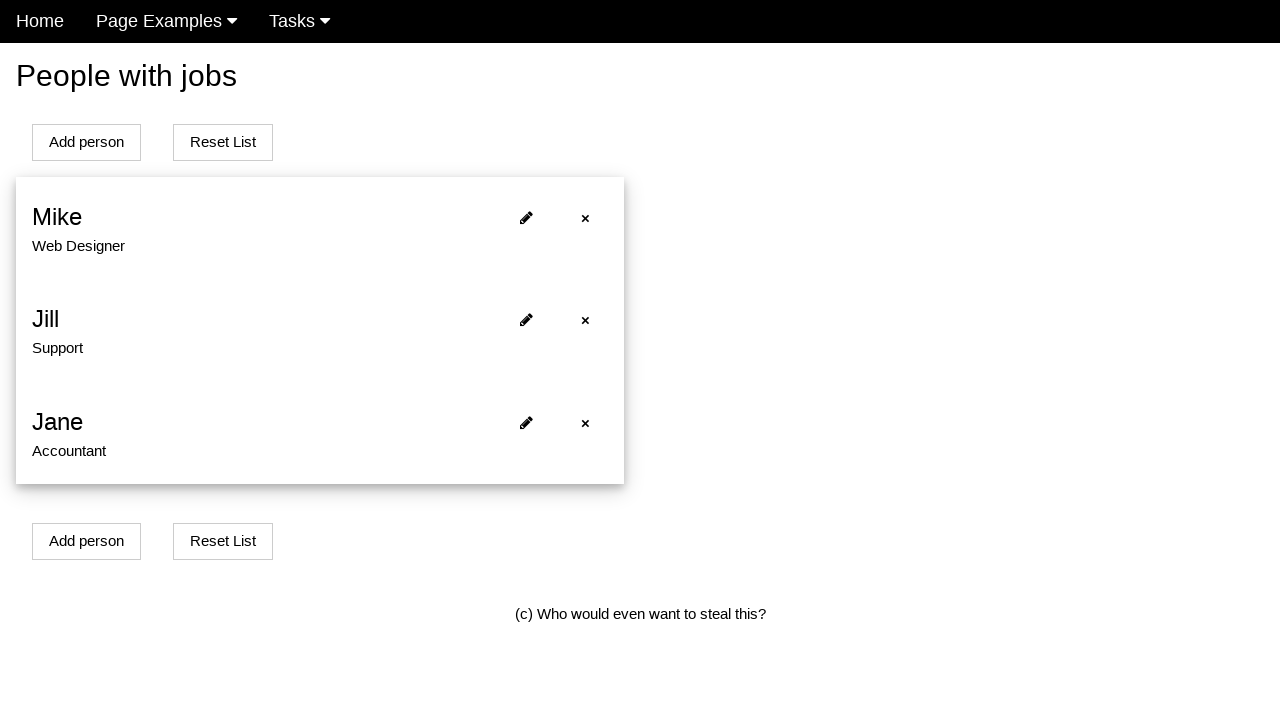